Tests a web form by verifying the page title, filling a text input field with text, submitting the form, and verifying the success message is displayed.

Starting URL: https://www.selenium.dev/selenium/web/web-form.html

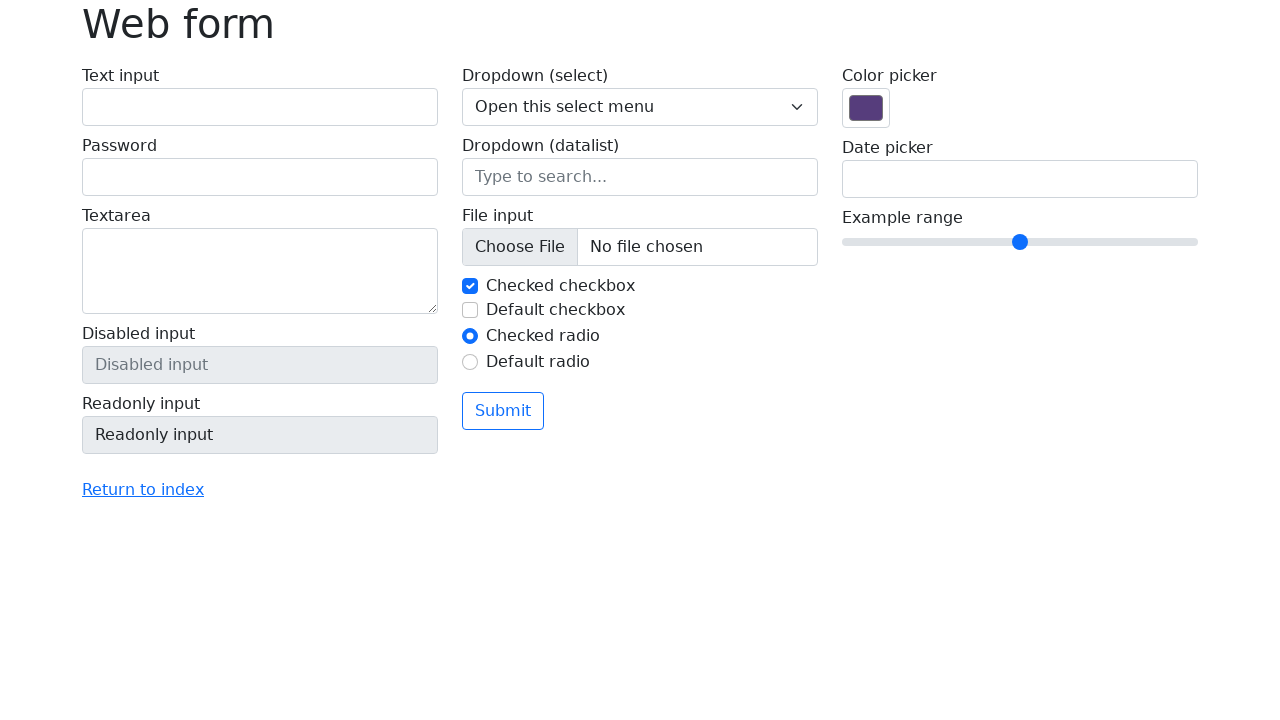

Verified page title is 'Web form'
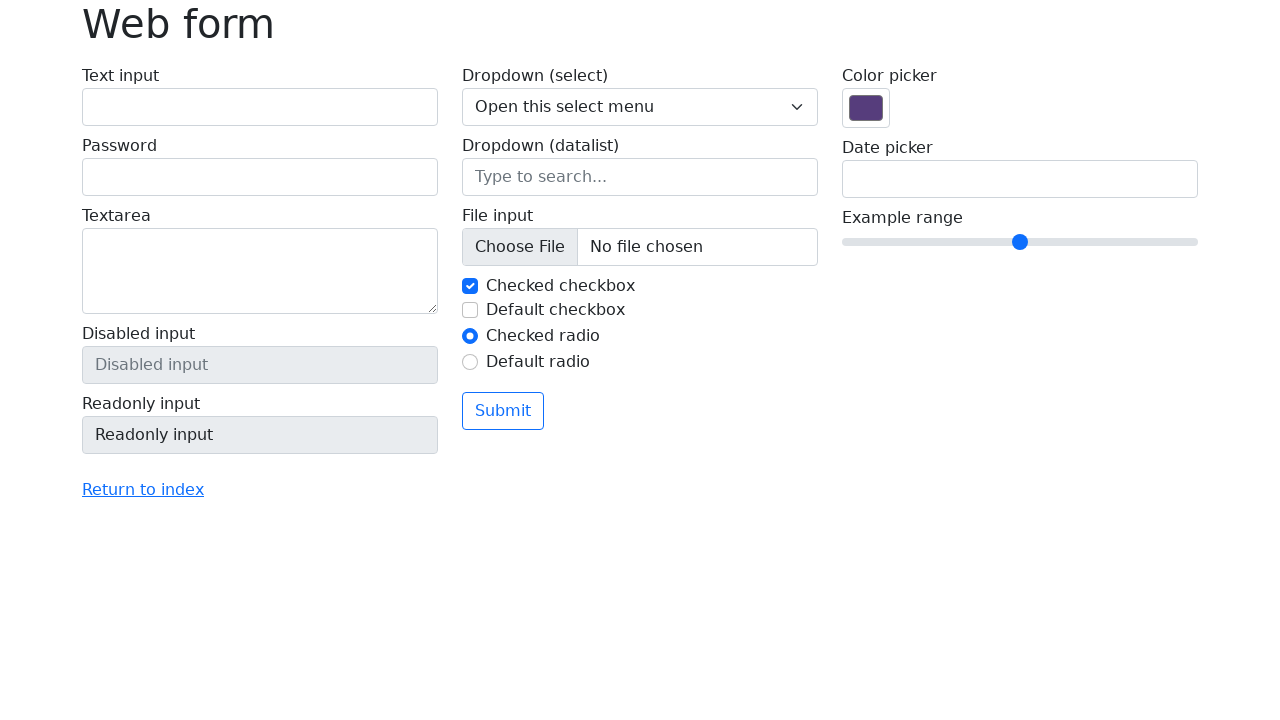

Filled text input field with 'Selenium' on input[name='my-text']
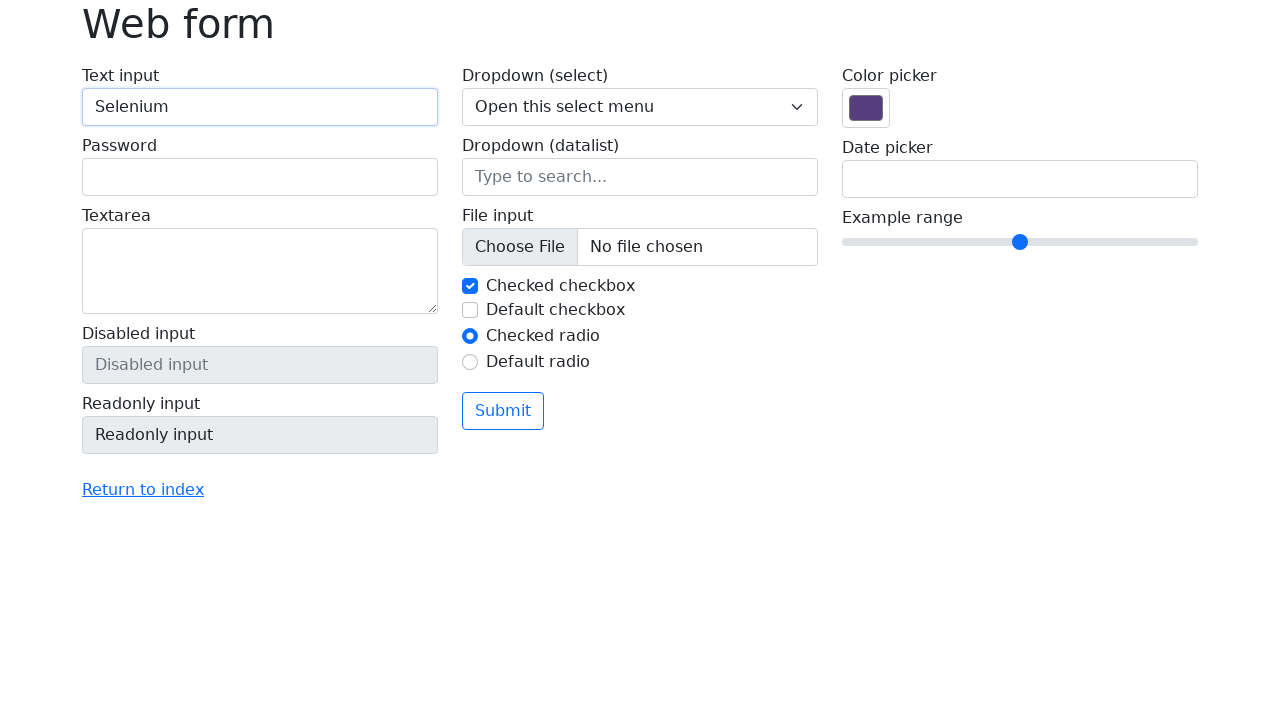

Clicked submit button at (503, 411) on button
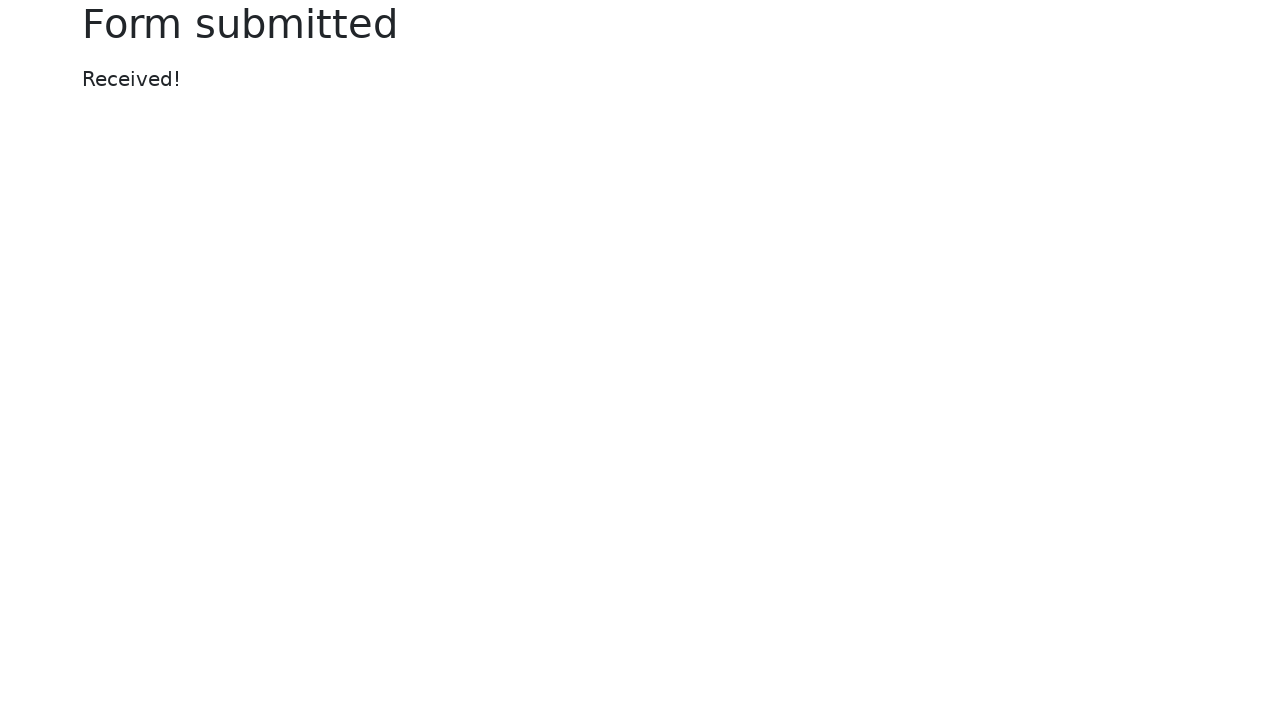

Success message element loaded
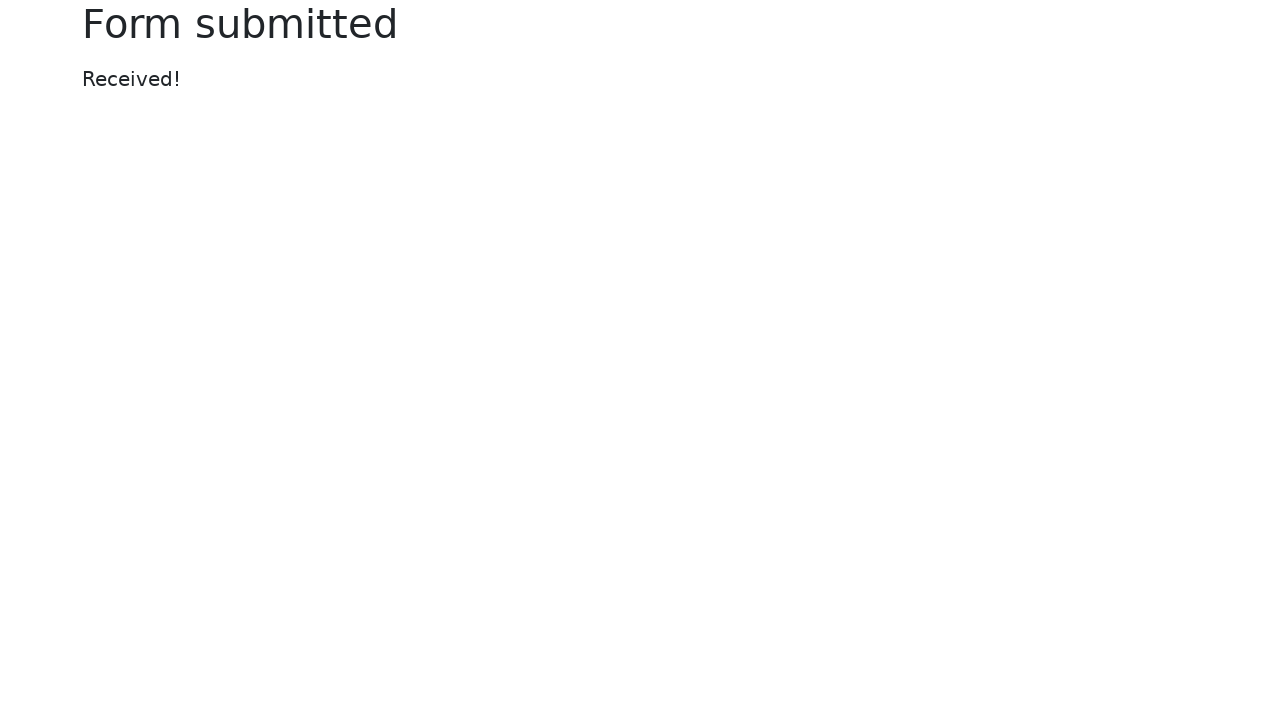

Verified success message displays 'Received!'
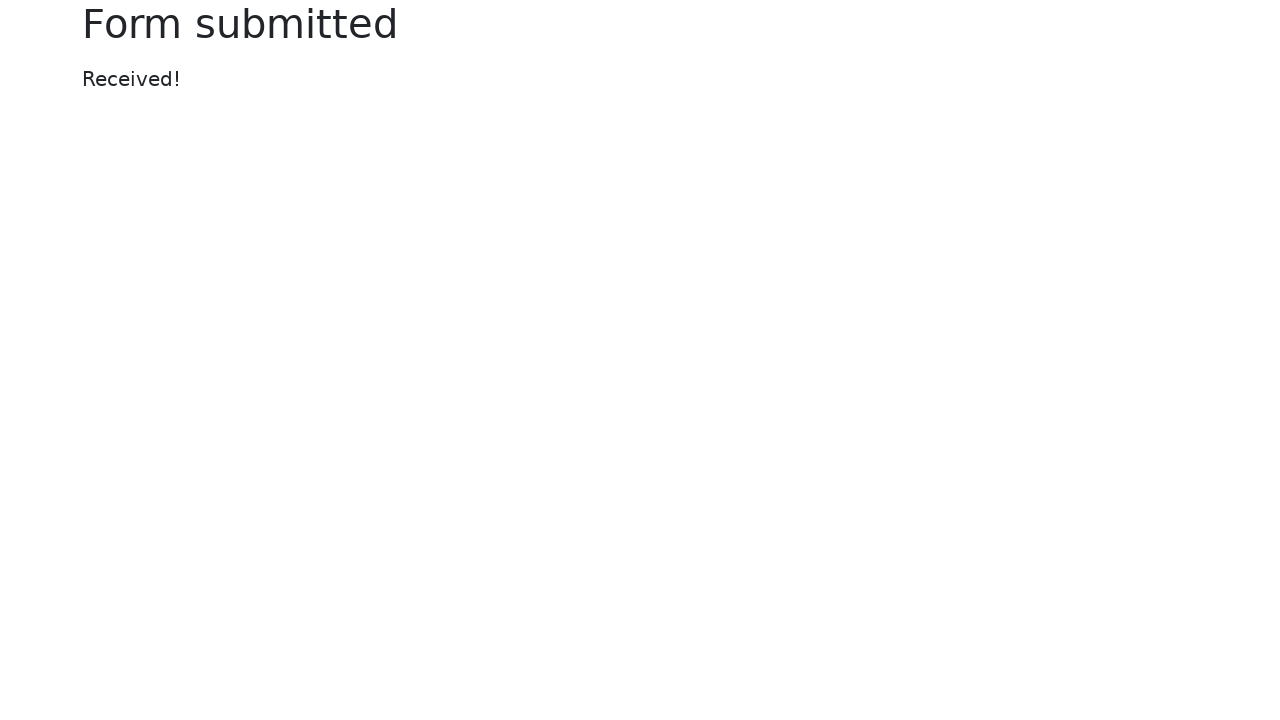

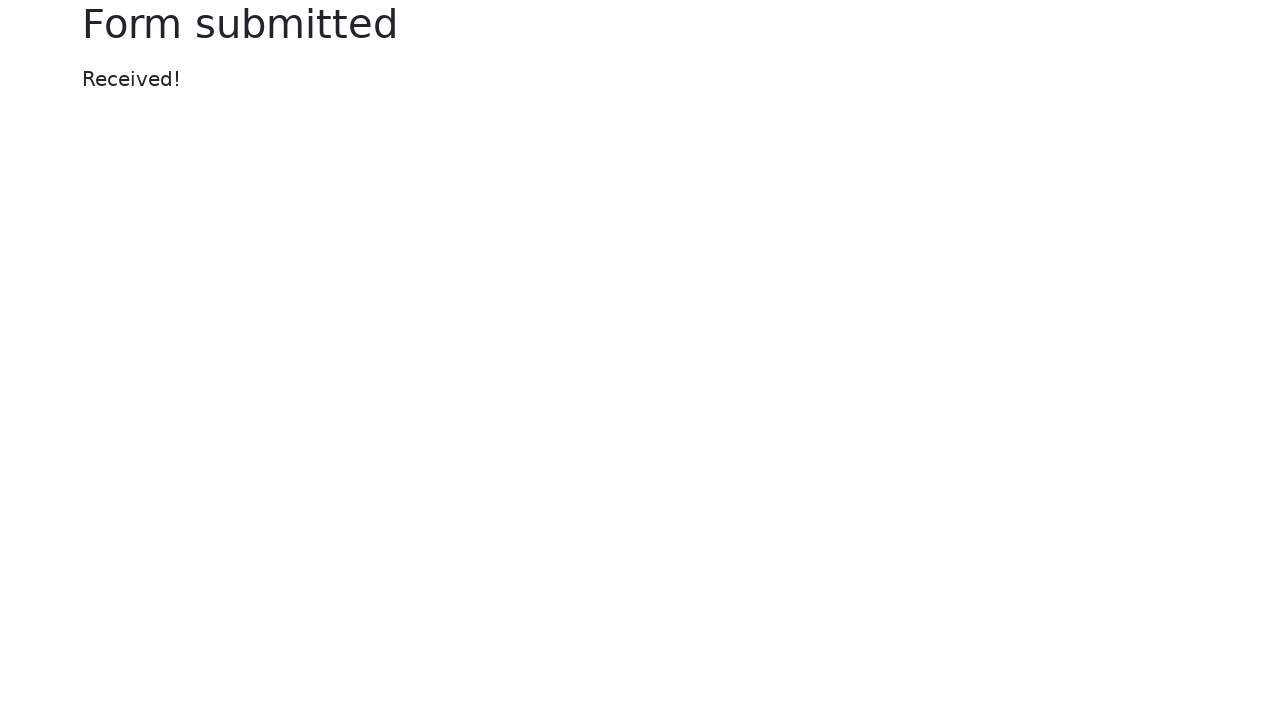